Tests JavaScript alert handling by clicking a button that triggers an alert, then accepting the alert dialog

Starting URL: http://the-internet.herokuapp.com/javascript_alerts

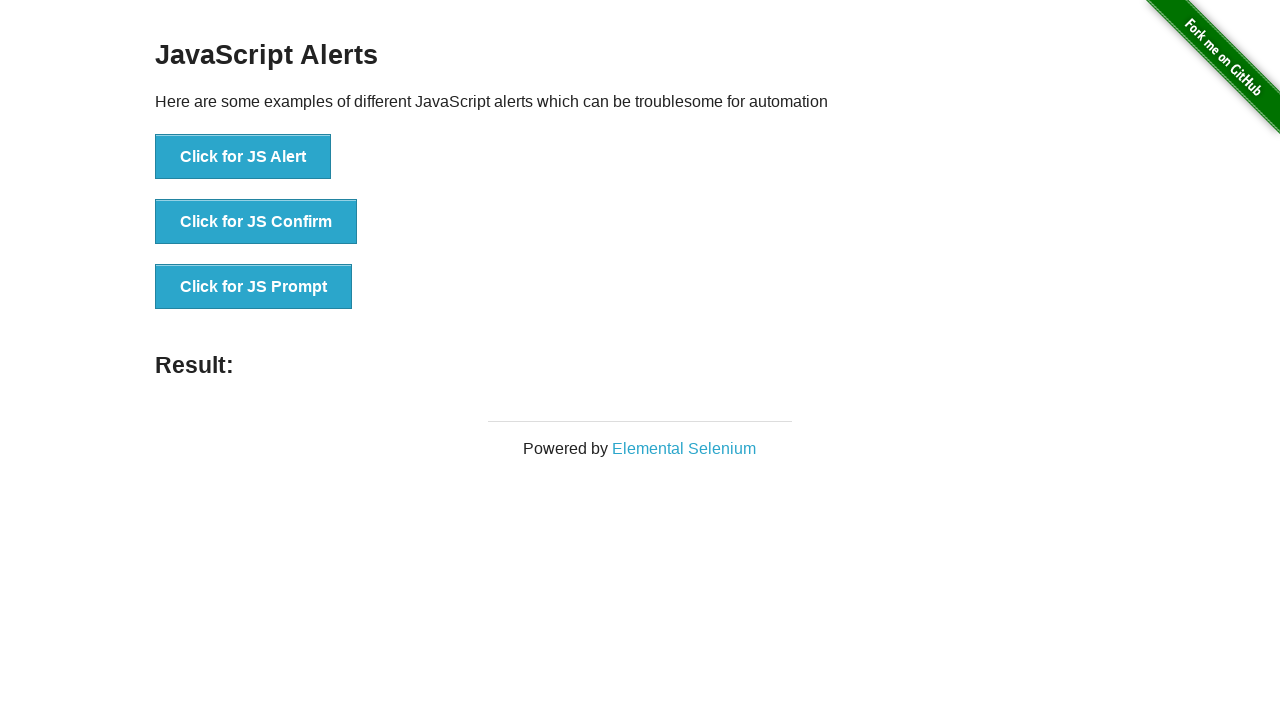

Clicked button to trigger JavaScript alert at (243, 157) on xpath=//button[text()='Click for JS Alert']
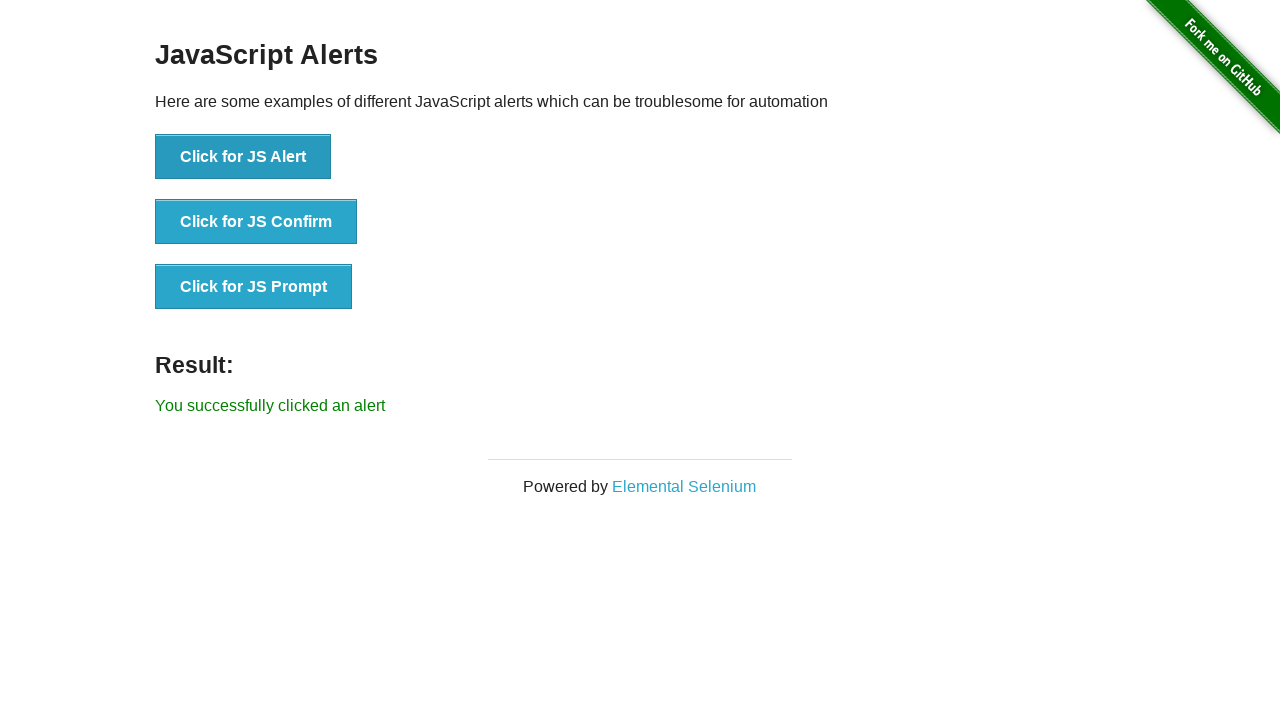

Set up dialog handler to accept alert
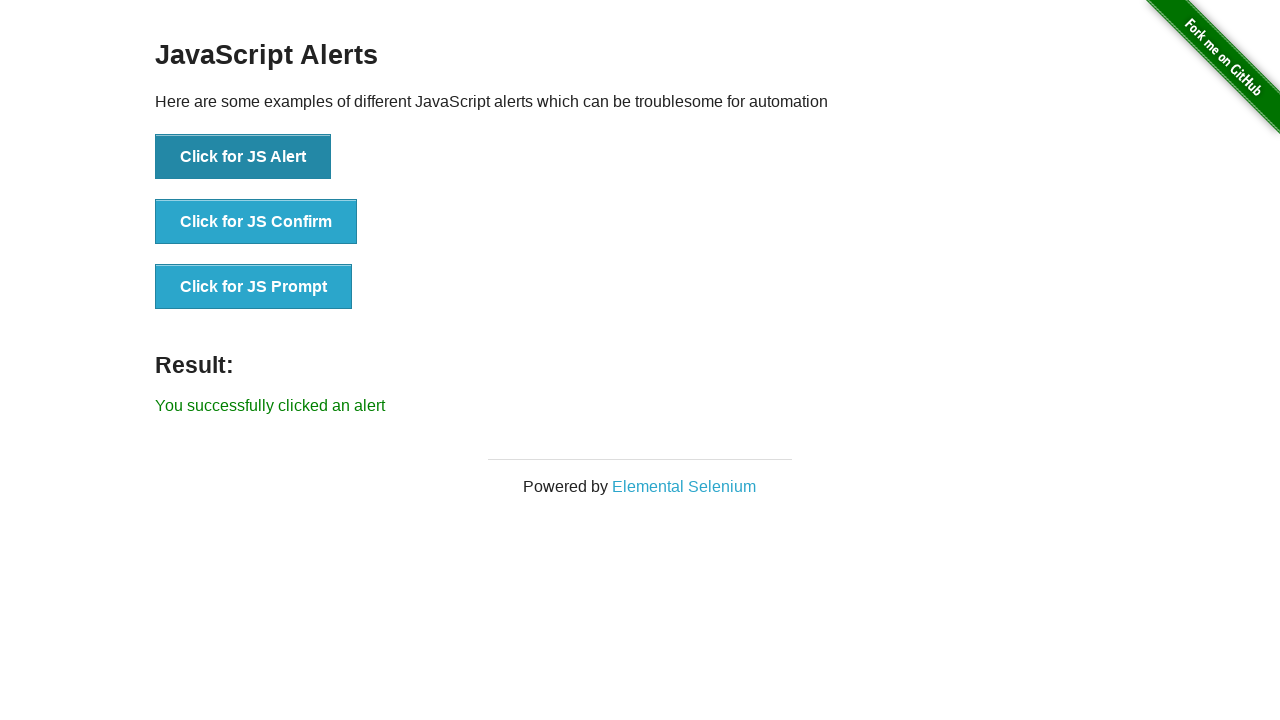

Alert was accepted and result text appeared
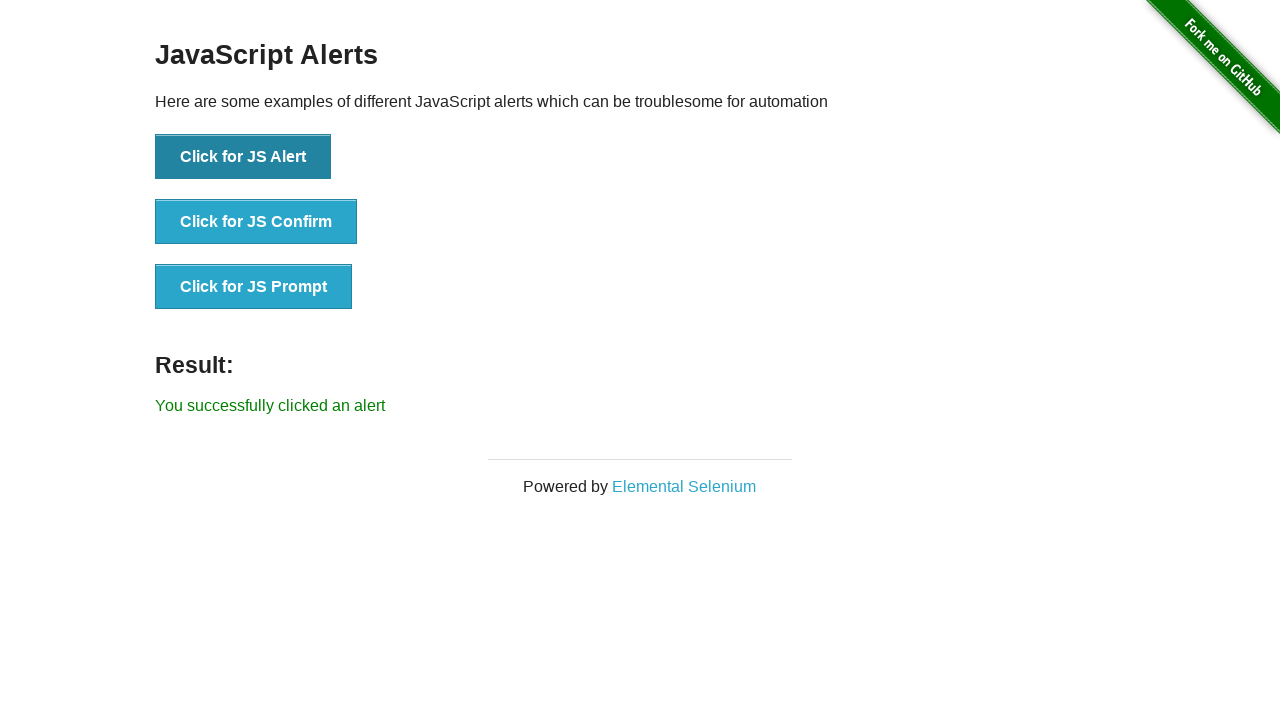

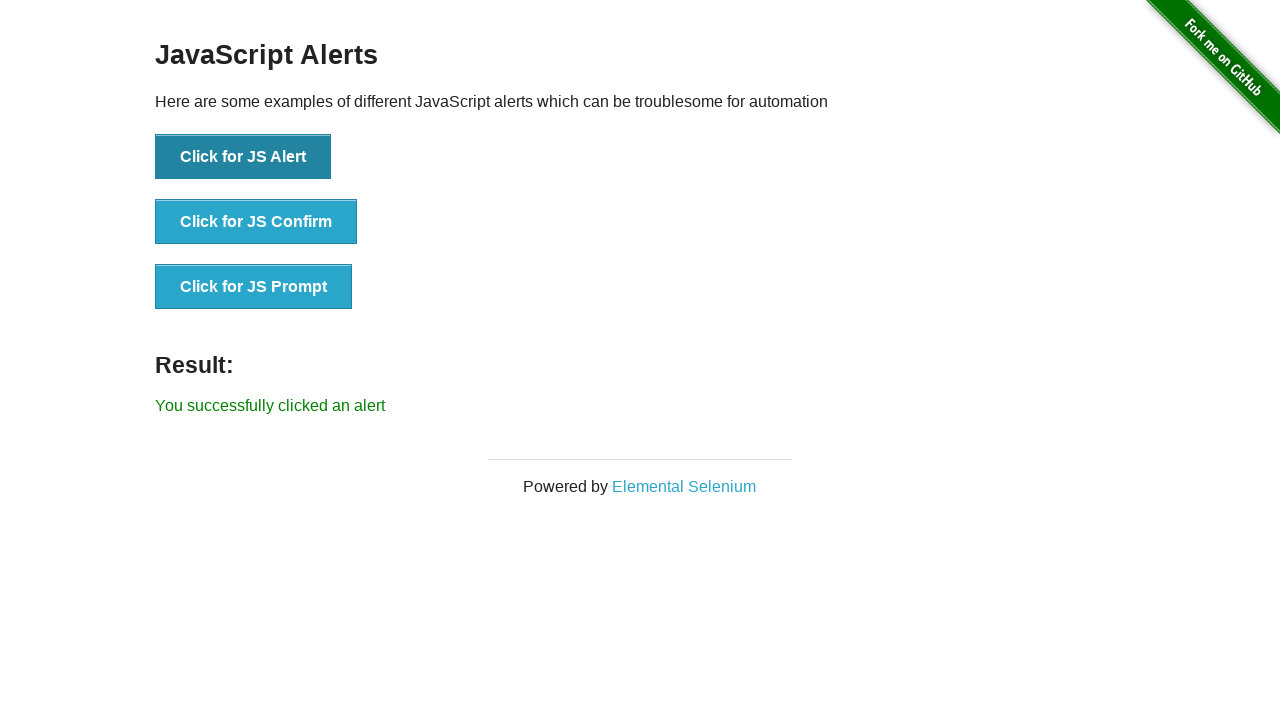